Tests radio button selection functionality by clicking three different radio buttons using different locator strategies (ID, CSS selector, and XPath)

Starting URL: https://formy-project.herokuapp.com/radiobutton

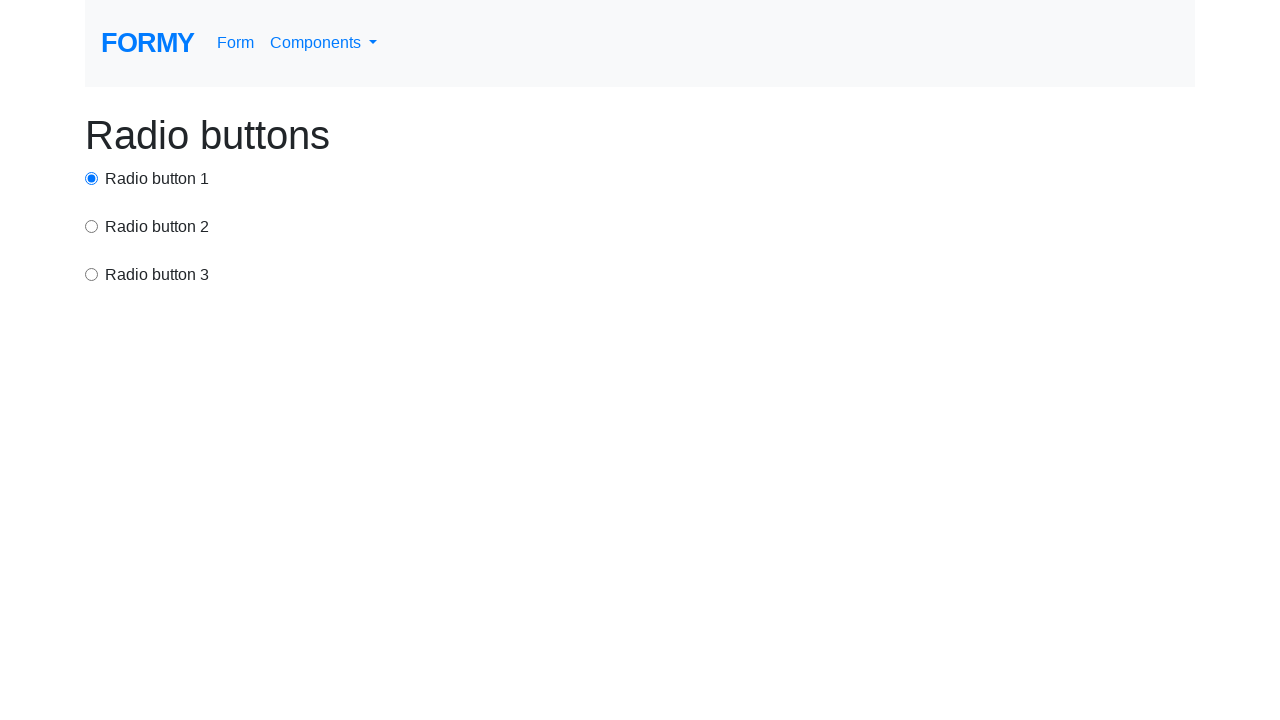

Clicked first radio button using ID locator at (92, 178) on #radio-button-1
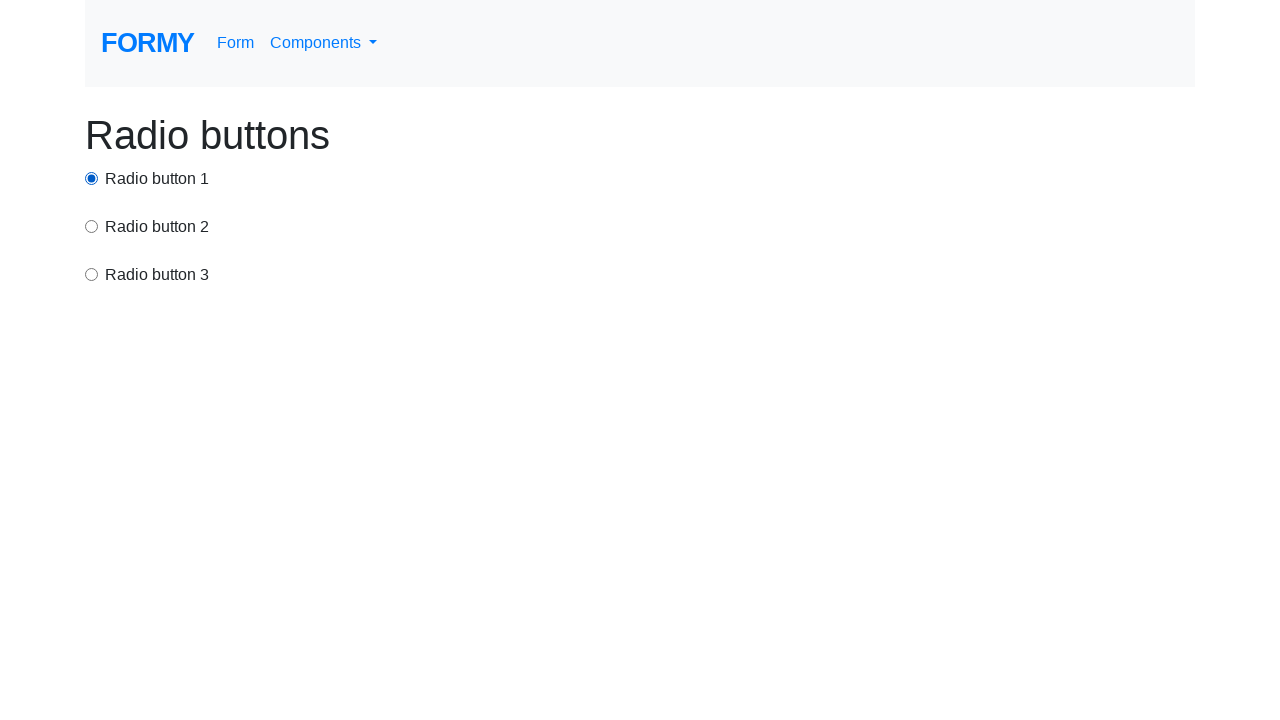

Clicked second radio button using CSS selector at (92, 226) on input[value='option2']
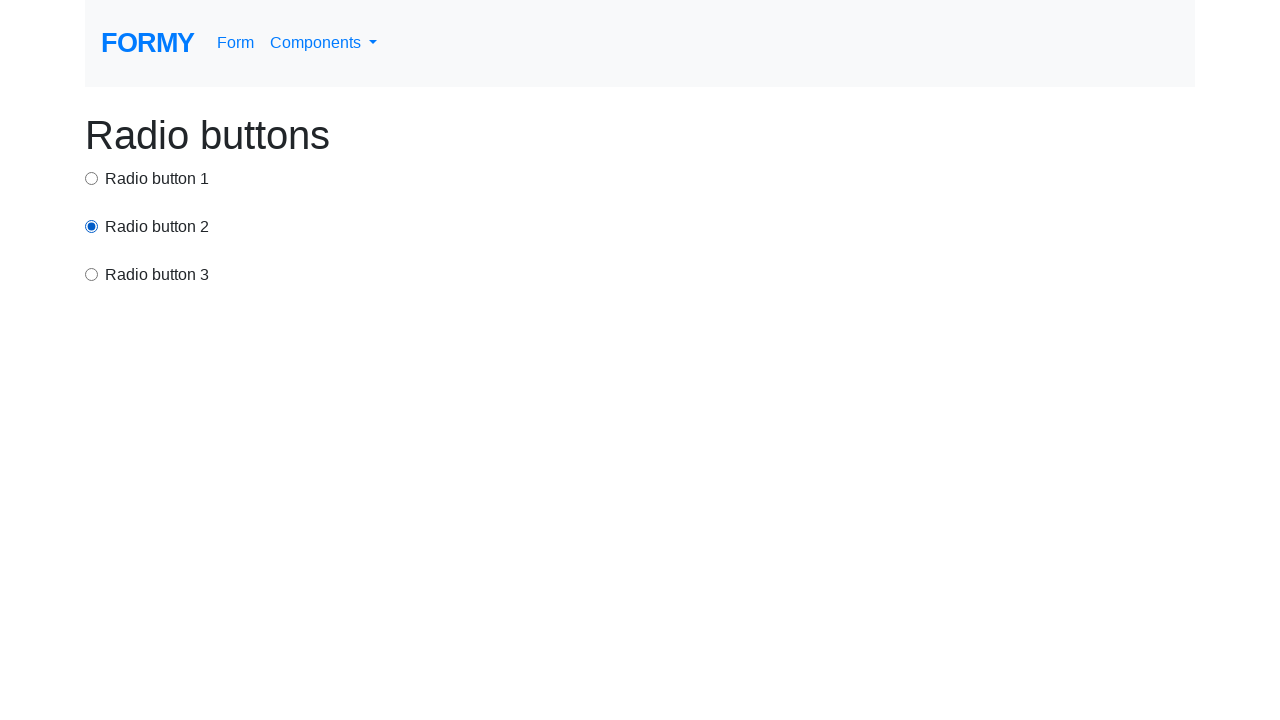

Clicked third radio button using XPath locator at (157, 275) on xpath=/html/body/div/div[3]/label
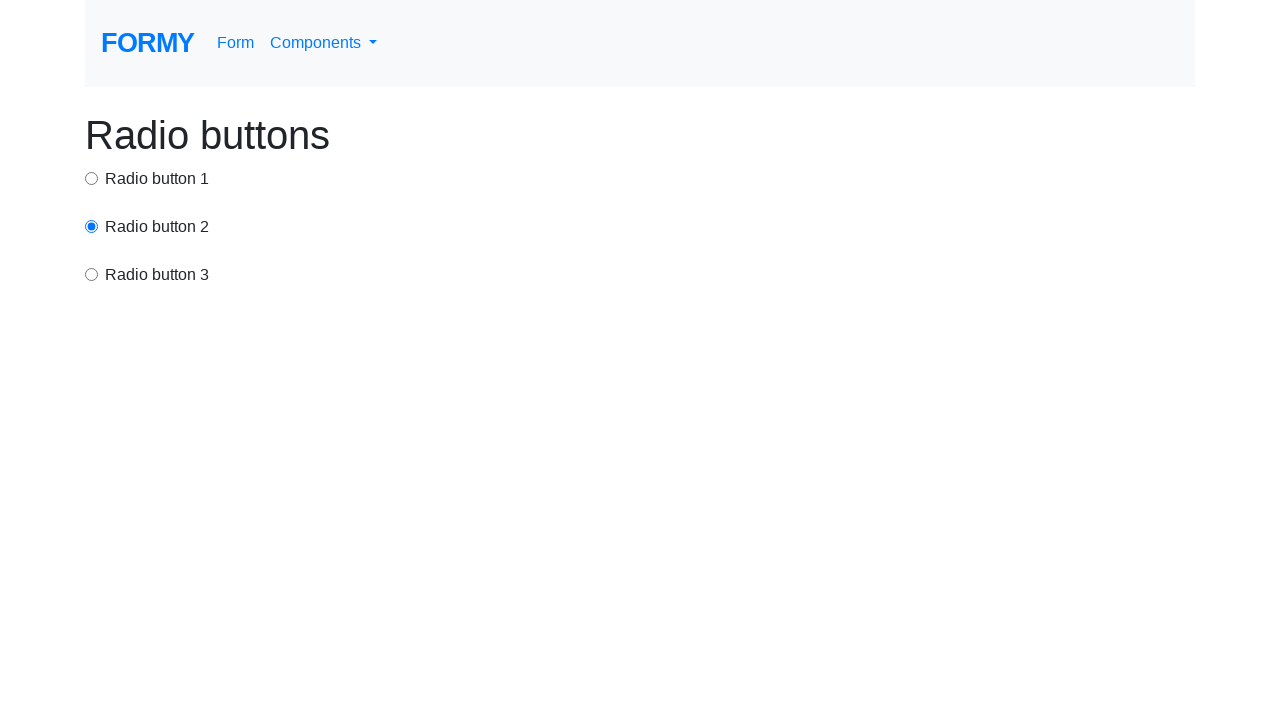

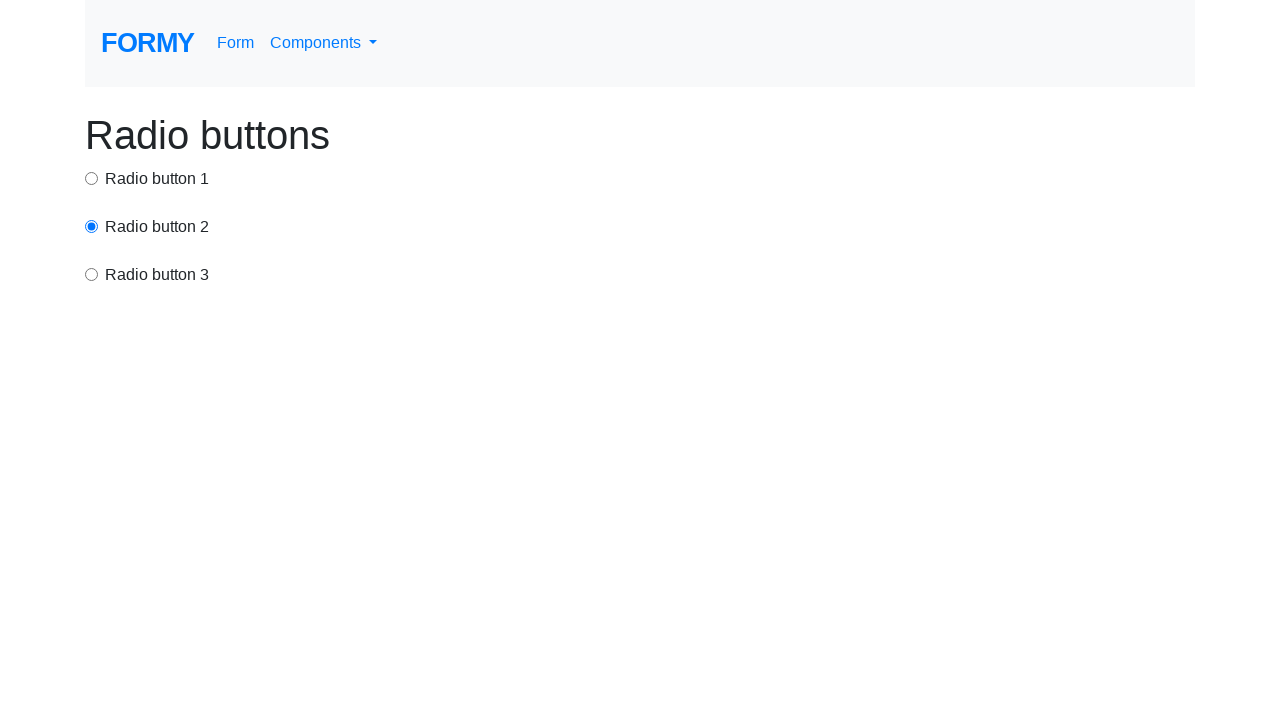